Tests the newsletter subscription form's email validation by entering an invalid email address and verifying that the placeholder text changes to "Invalid email" as an error message.

Starting URL: https://www.autoeurope.eu/

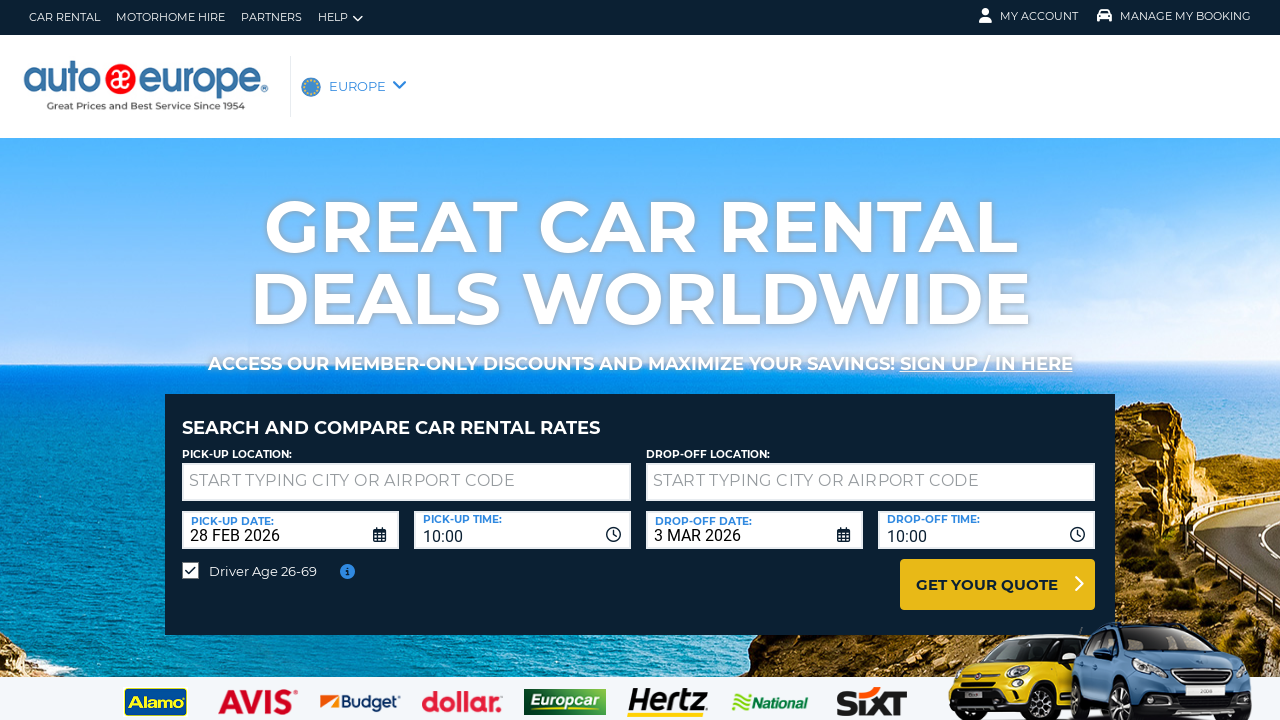

Filled newsletter email input with invalid email 'badEmail' on #newsletter__footer--input
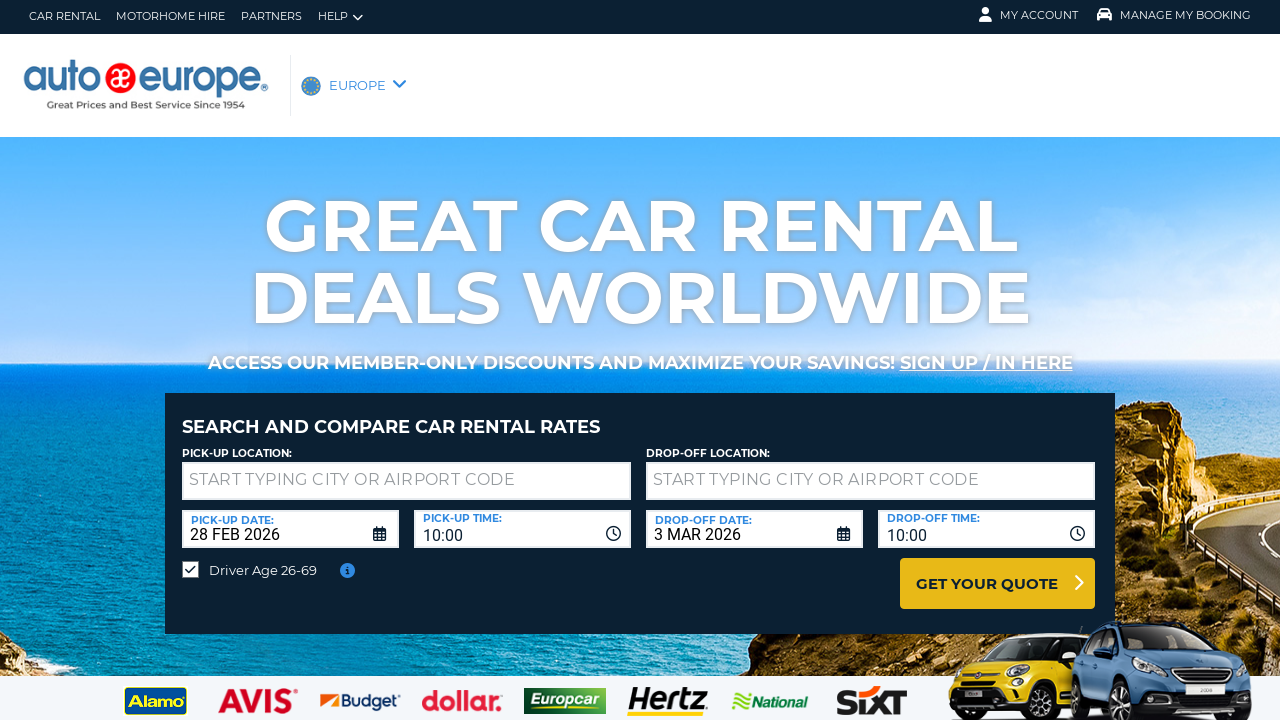

Clicked subscribe button at (685, 706) on .newsletter__footer--button
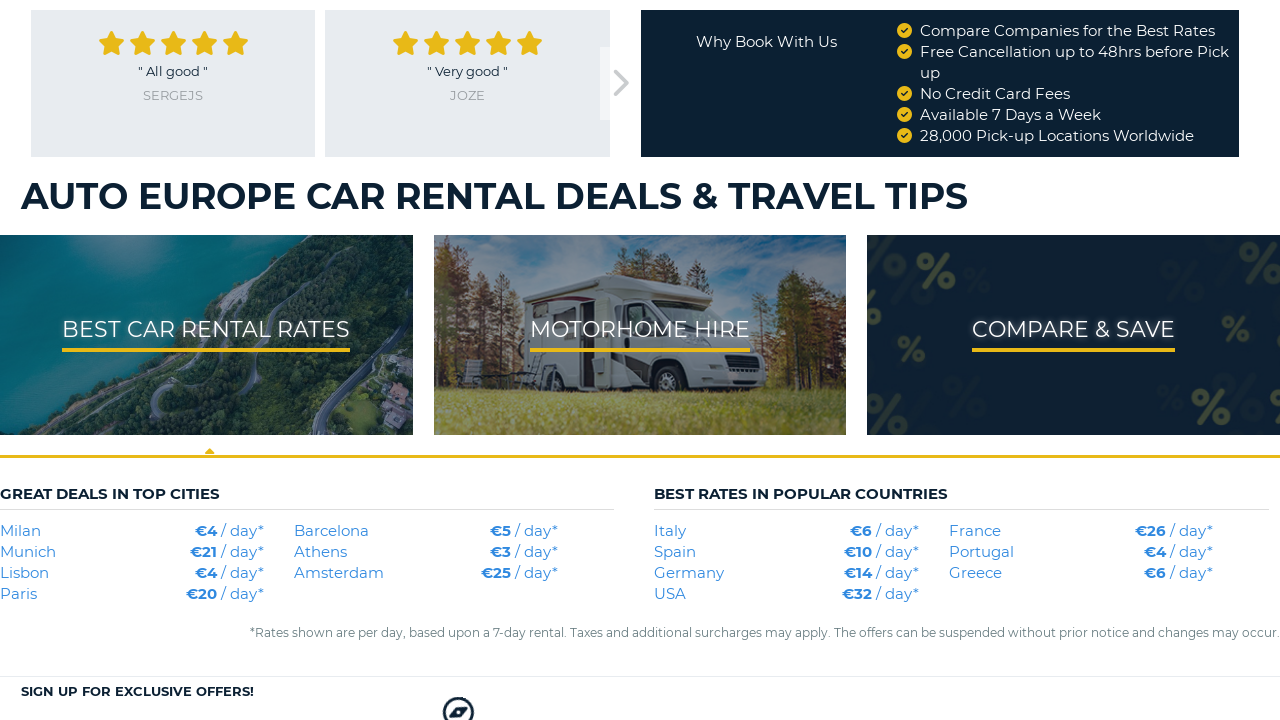

Waited for placeholder to change to 'Invalid email' error message
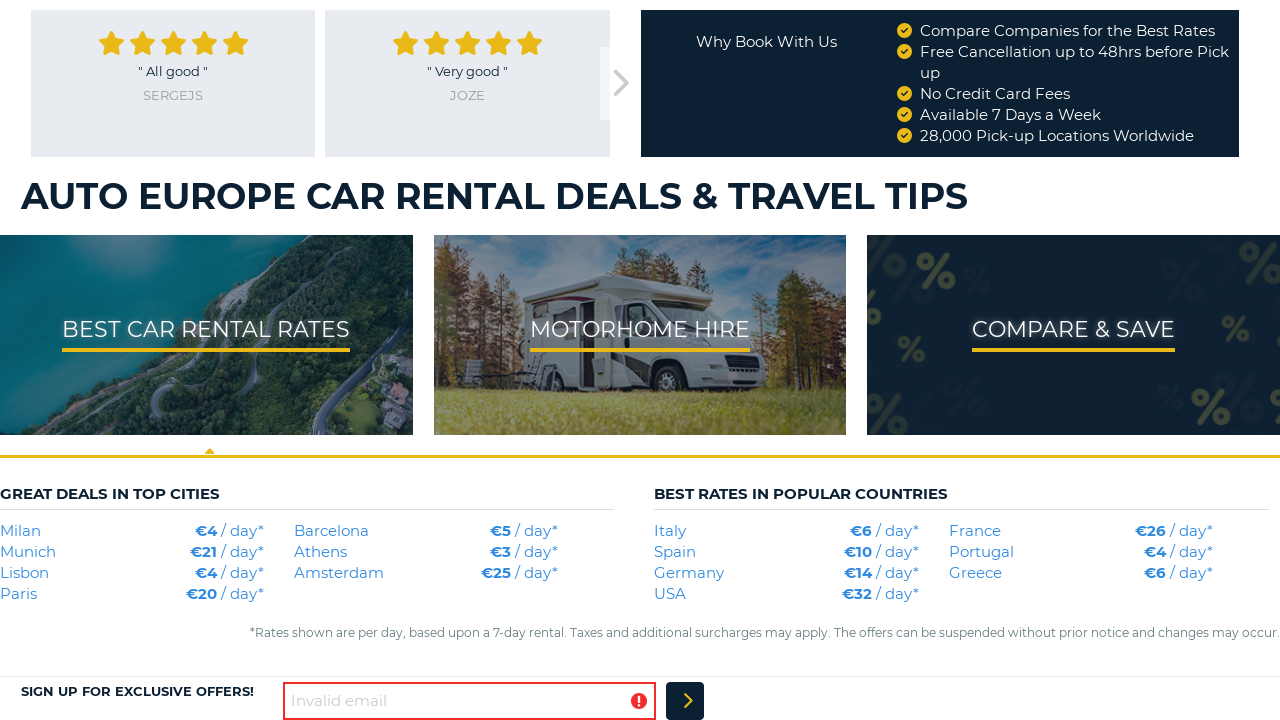

Located newsletter email input element
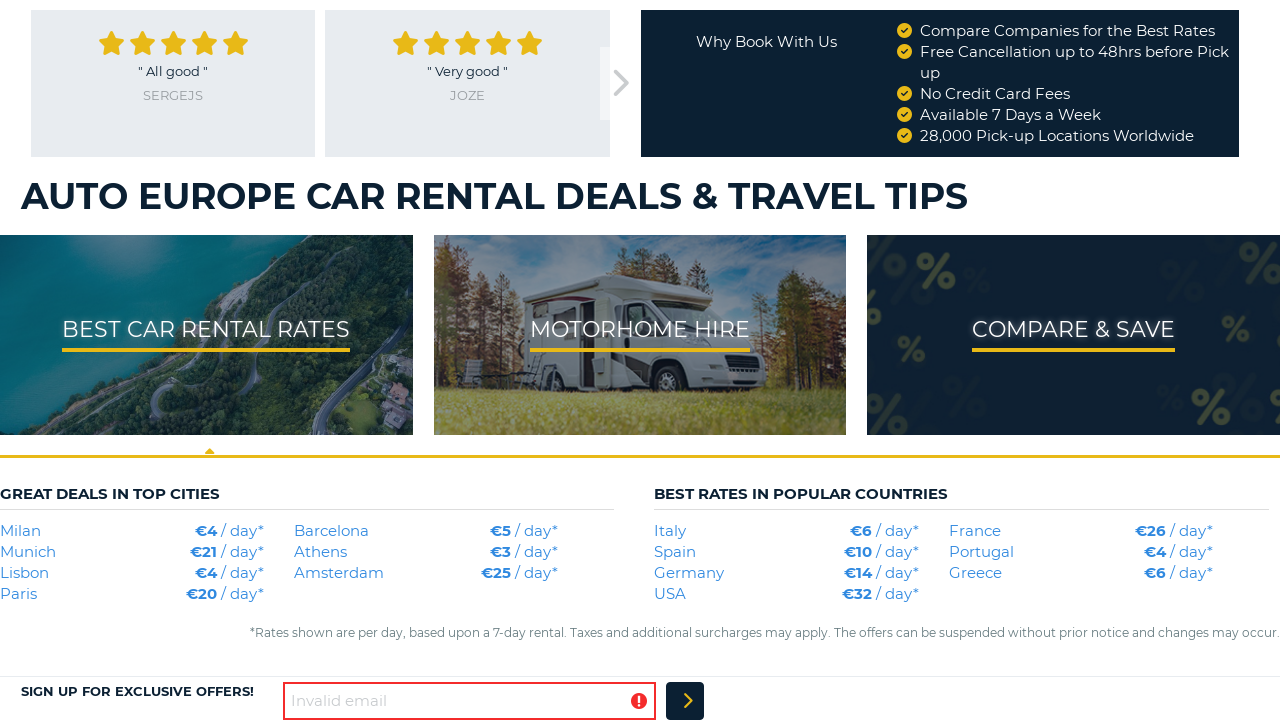

Retrieved placeholder attribute value
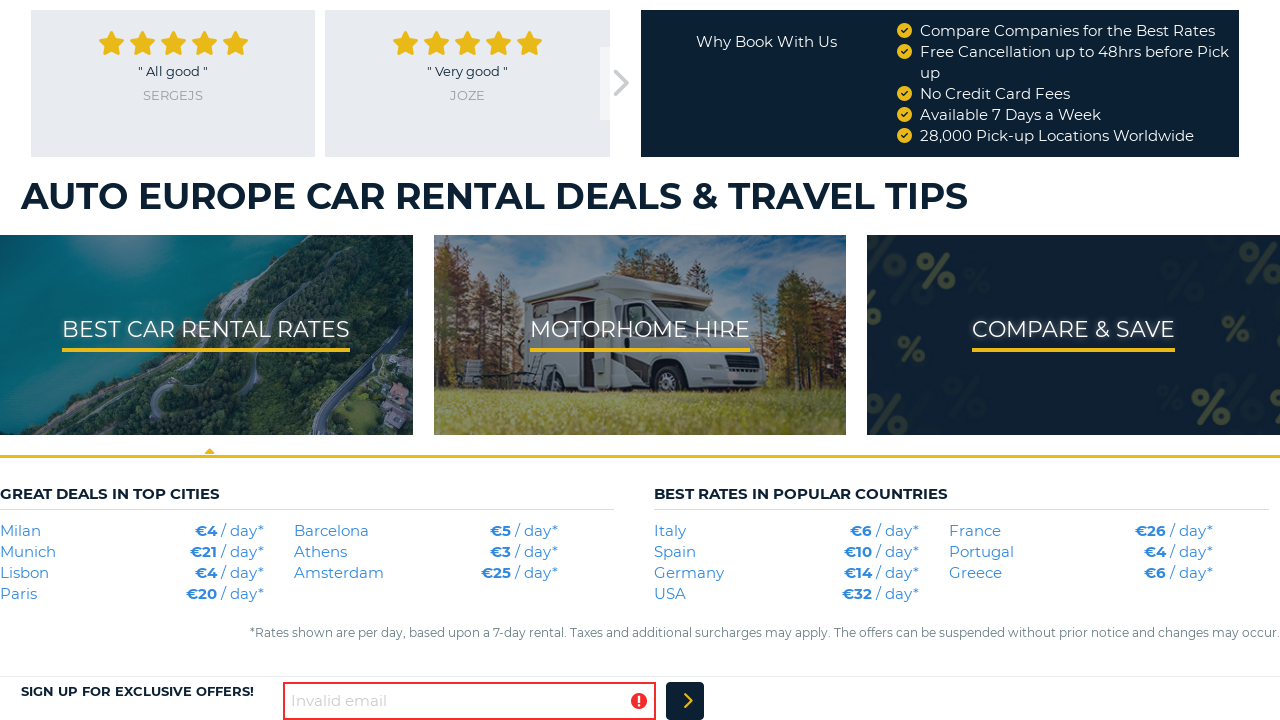

Verified placeholder shows 'Invalid email' error message
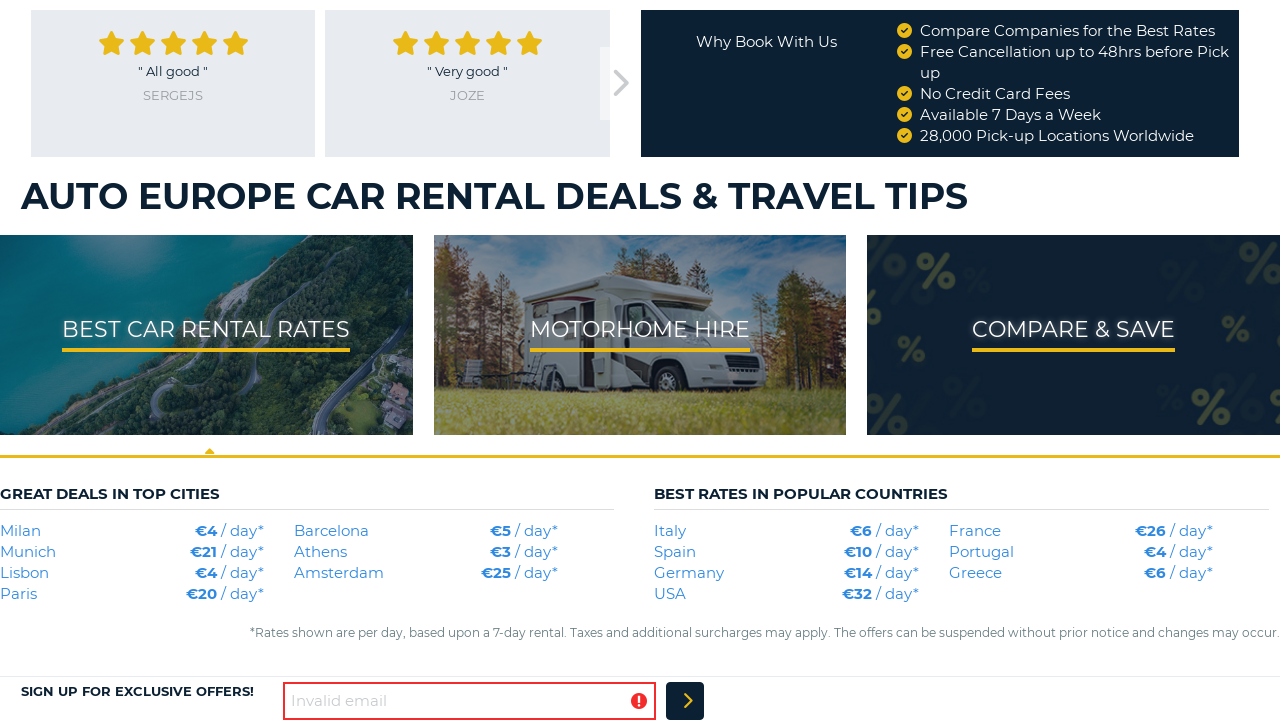

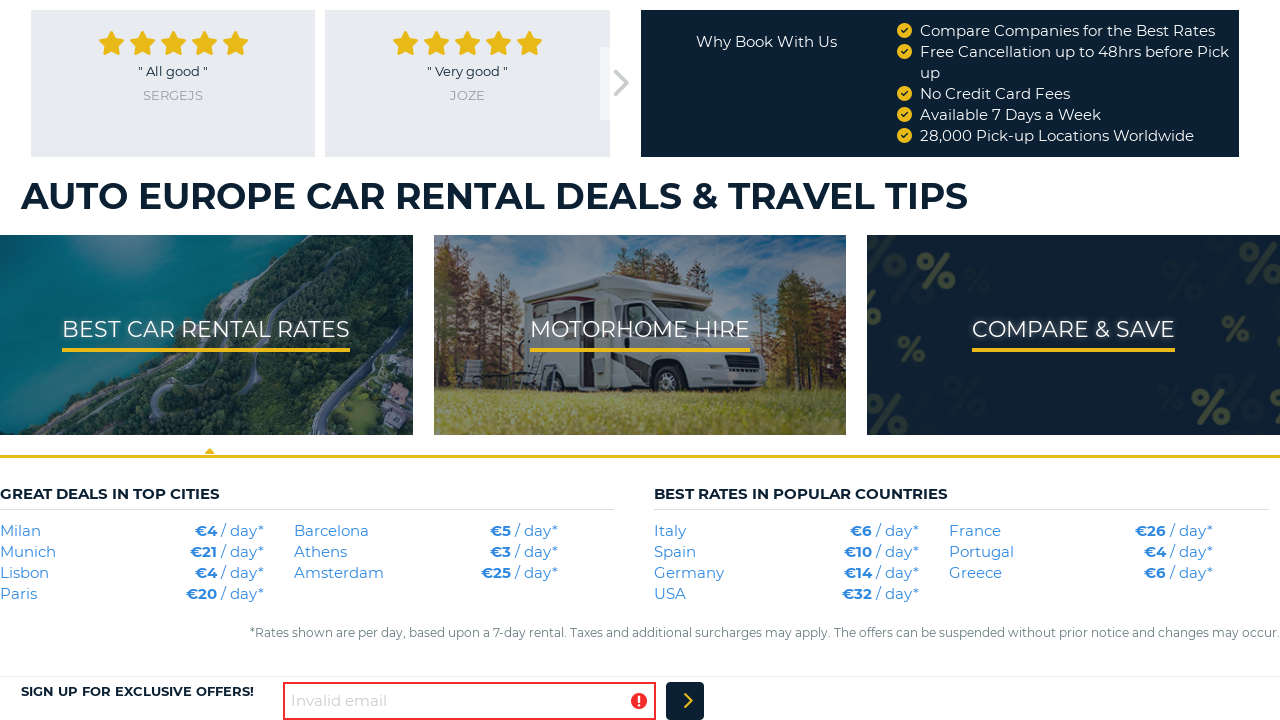